Tests right-click context menu functionality by performing a context click on a designated area, verifying the alert message, then clicking a link to open a new tab and verifying the h1 text on the new page.

Starting URL: https://the-internet.herokuapp.com/context_menu

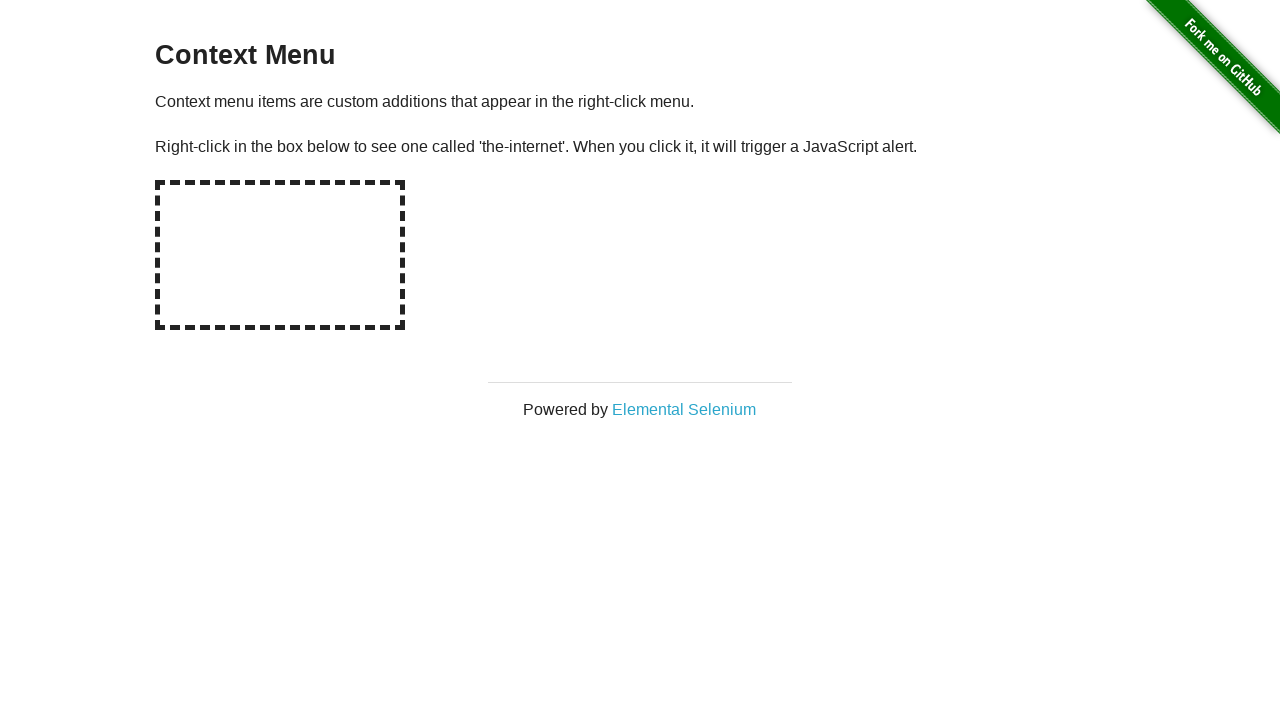

Right-clicked on the hot-spot area to trigger context menu at (280, 255) on #hot-spot
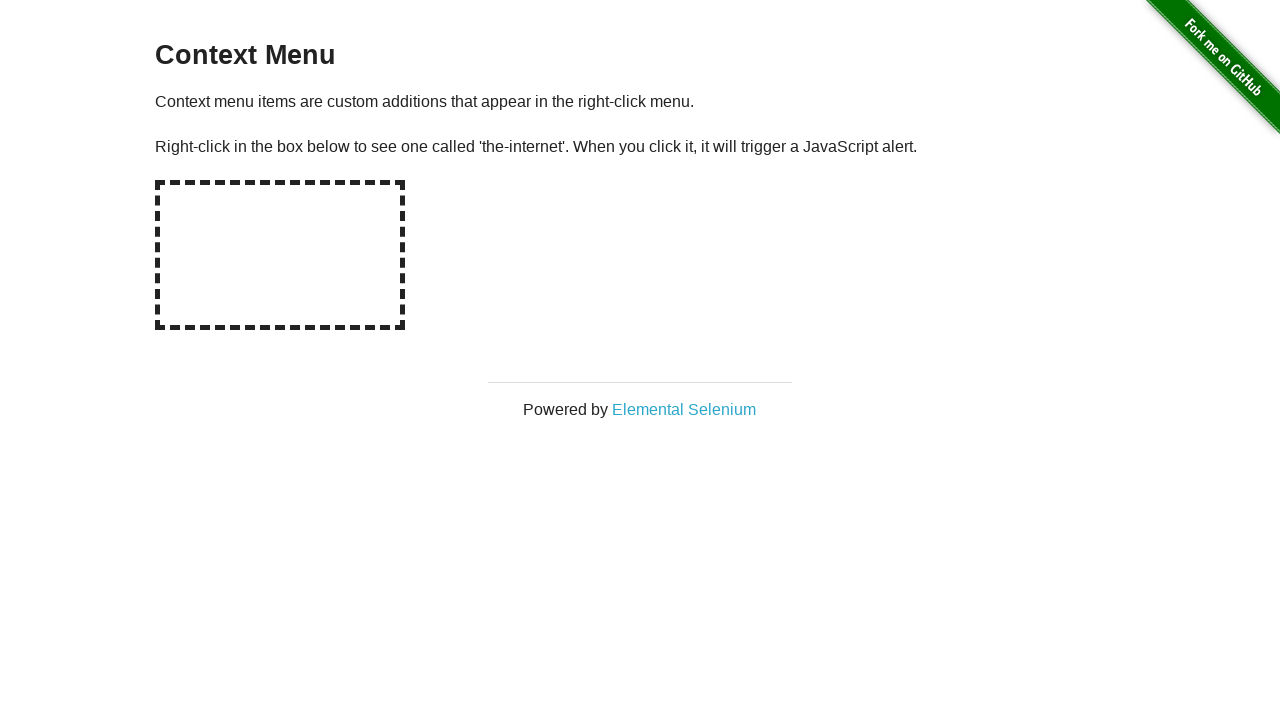

Evaluated alert text from the page
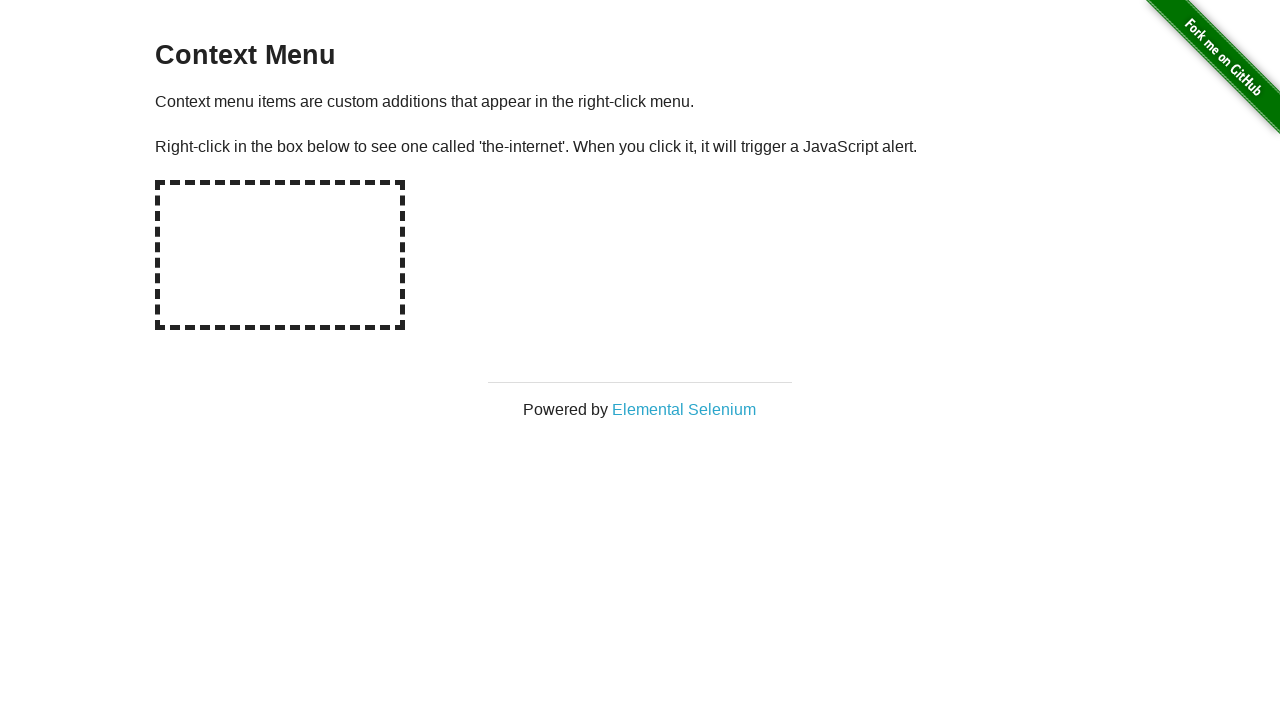

Right-clicked hot-spot again and auto-accepted the alert dialog at (280, 255) on #hot-spot
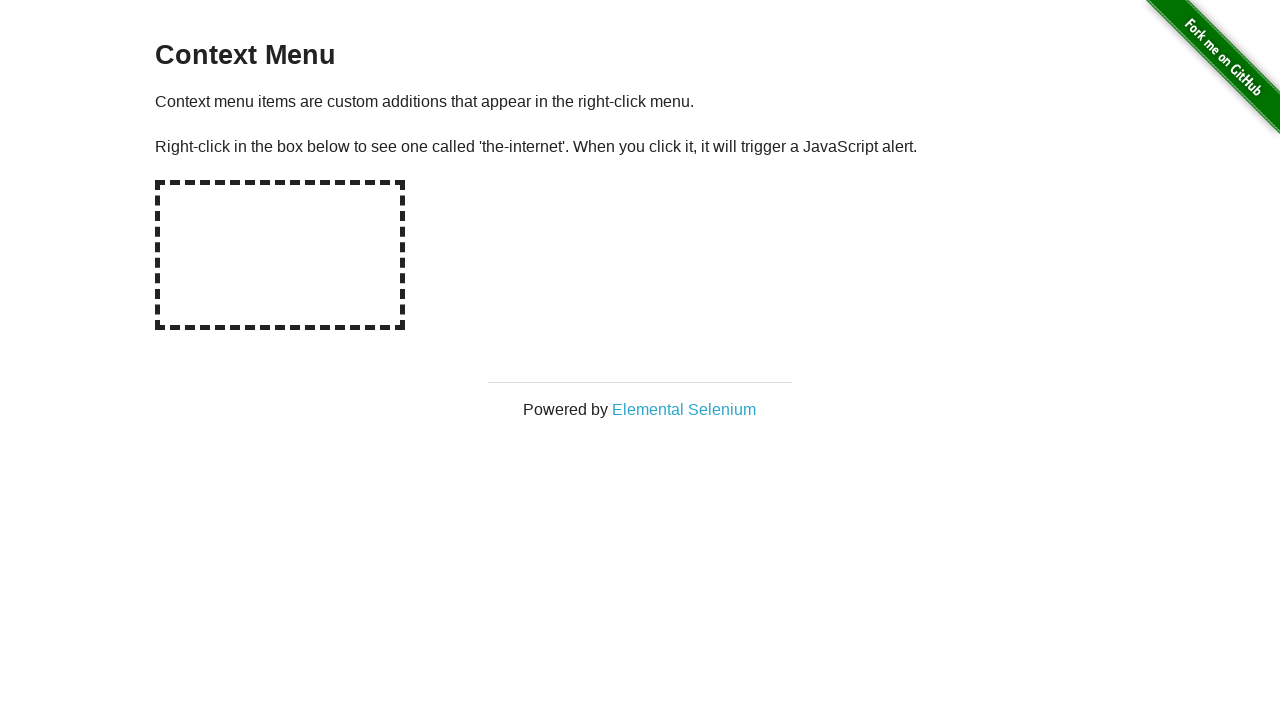

Right-clicked hot-spot and verified alert message is 'You selected a context menu' at (280, 255) on #hot-spot
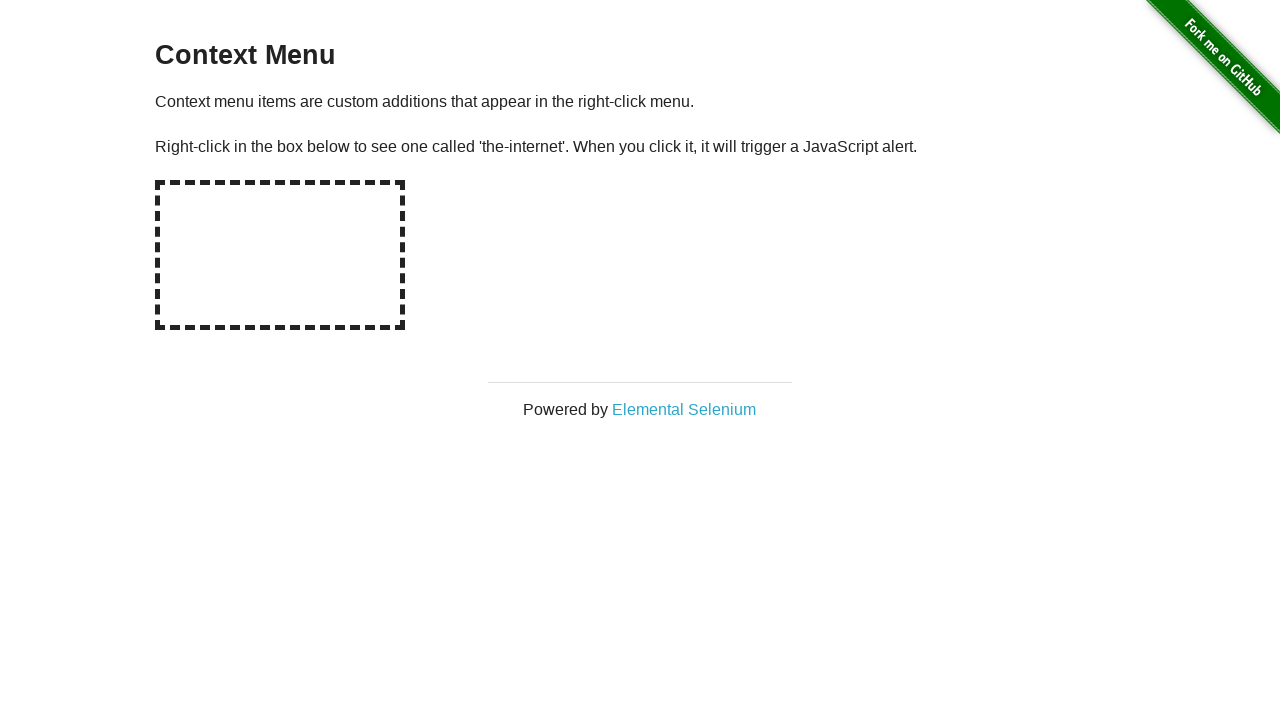

Clicked 'Elemental Selenium' link to open new tab at (684, 409) on text=Elemental Selenium
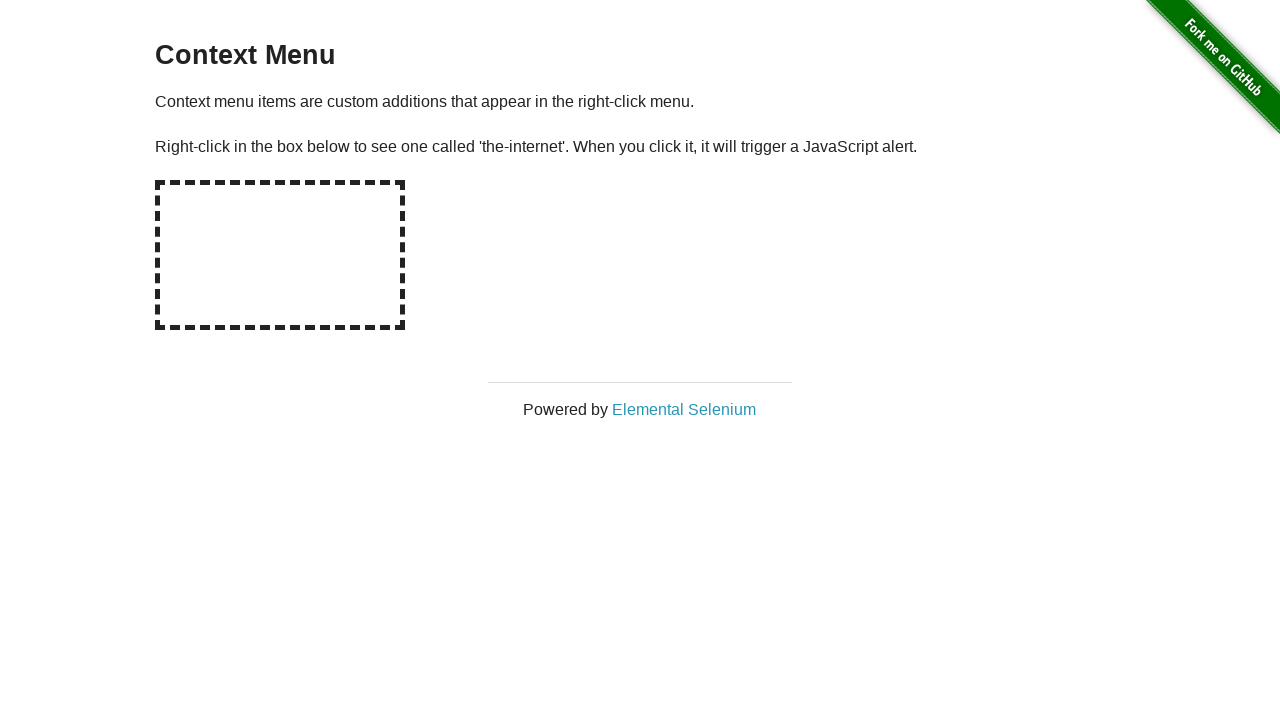

Switched to new page and waited for page to load
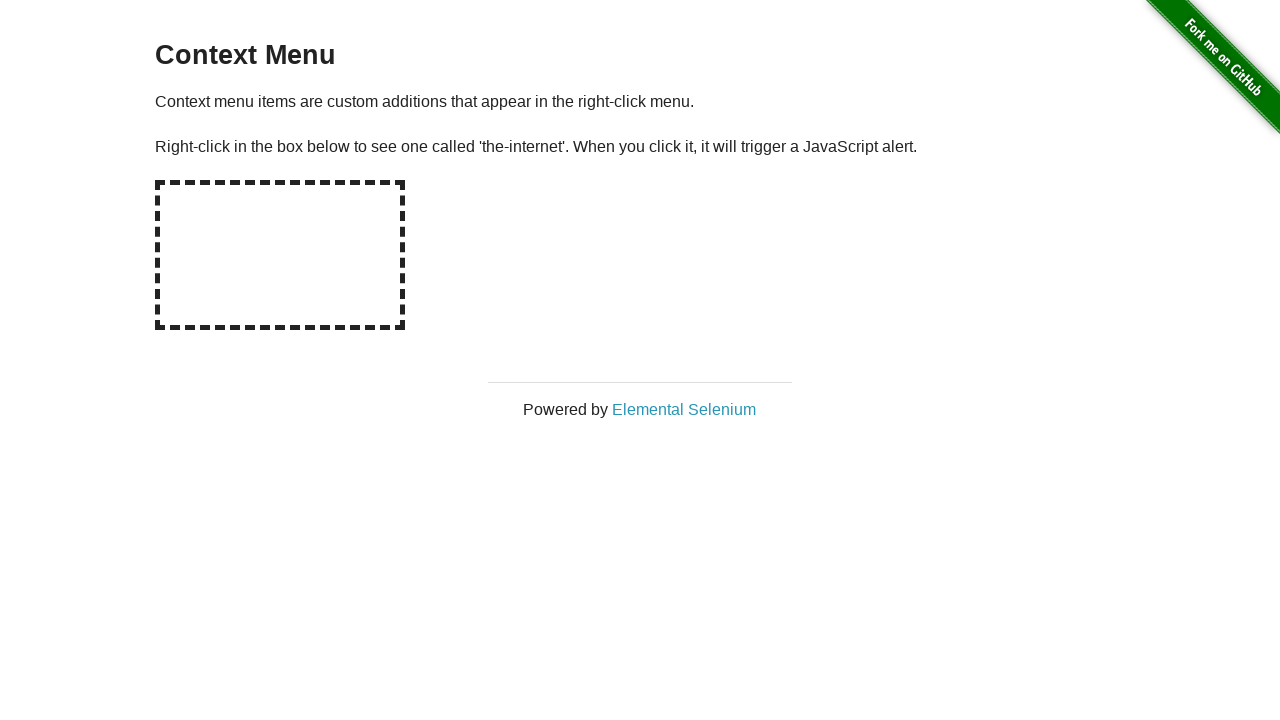

Verified h1 text on new page is 'Elemental Selenium'
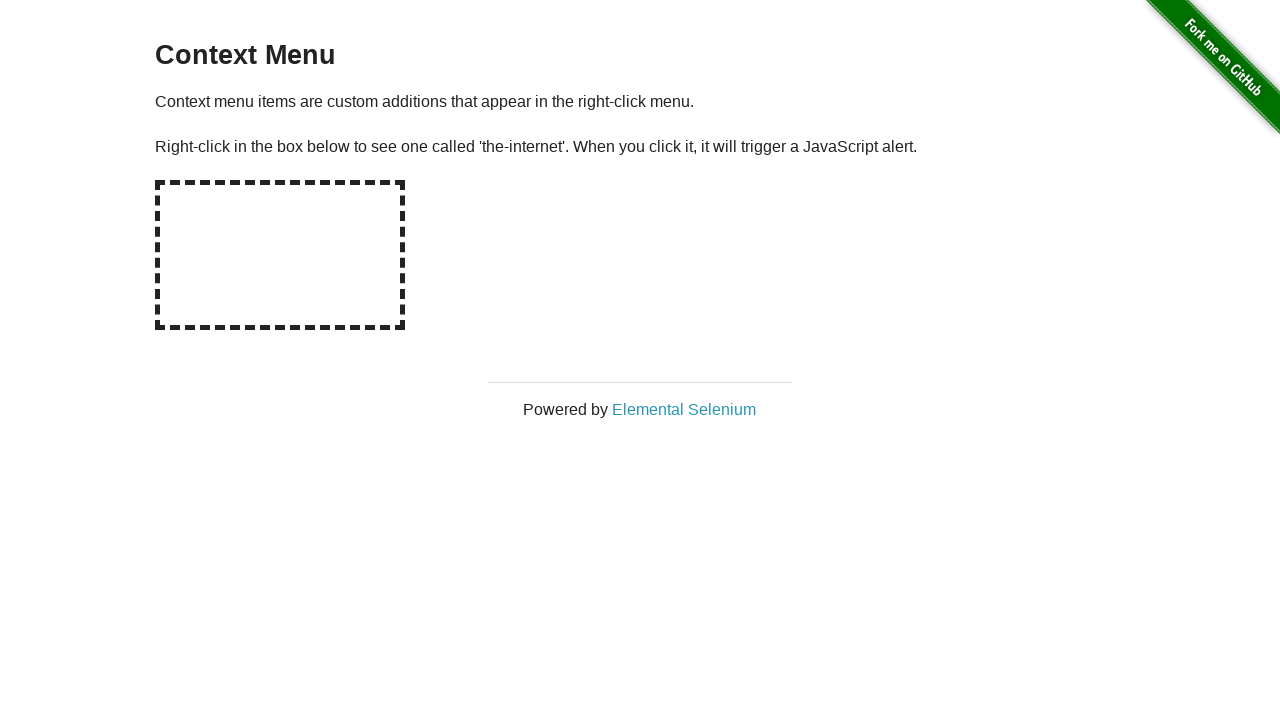

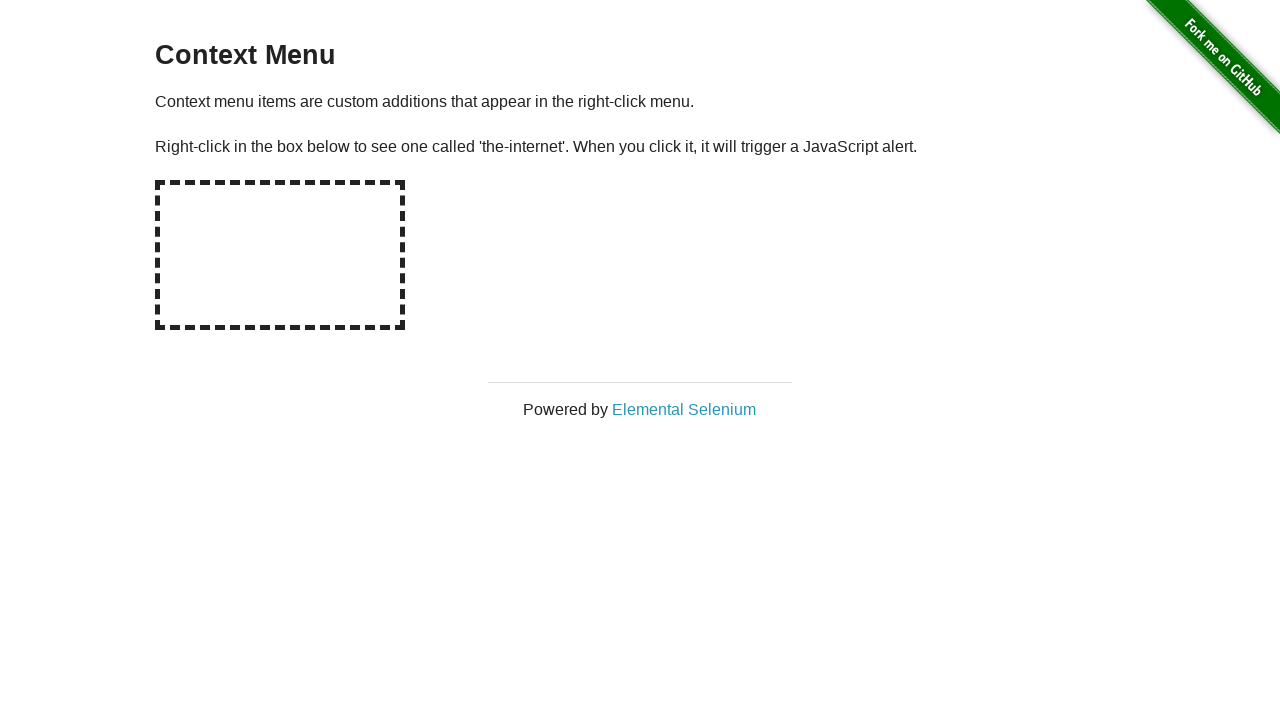